Completes a puzzle game called "Trial of the Stones" by solving three riddles - answering with 'rock', using the revealed password for riddle 2, finding the richest merchant's name for riddle 3, and verifying trial completion.

Starting URL: https://techstepacademy.com/trial-of-the-stones

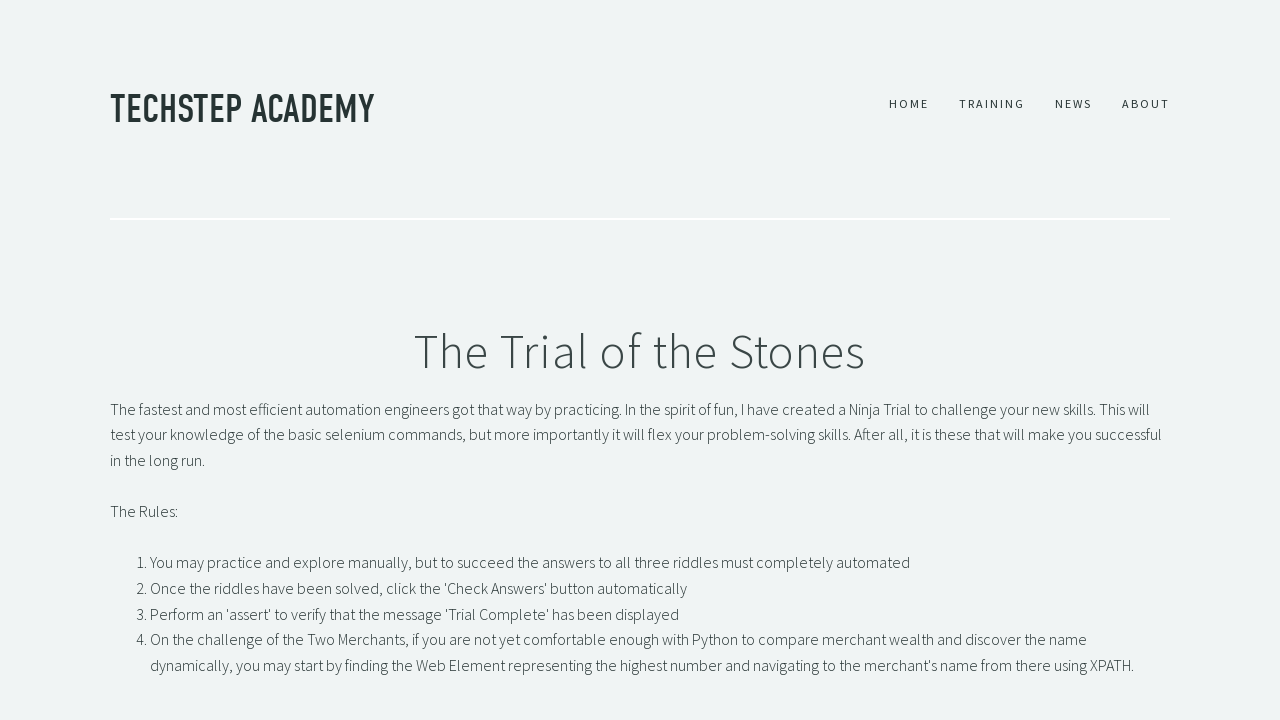

Filled riddle 1 input with 'rock' on #r1Input
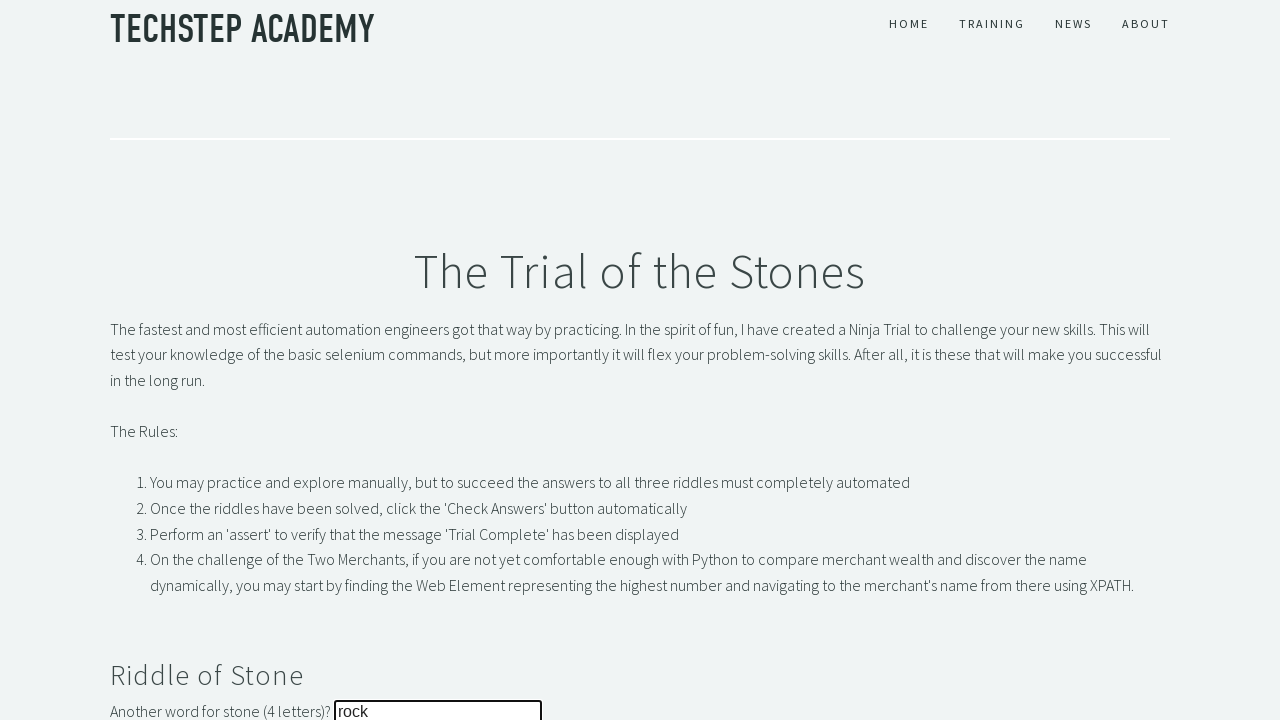

Clicked riddle 1 submit button at (145, 360) on #r1Btn
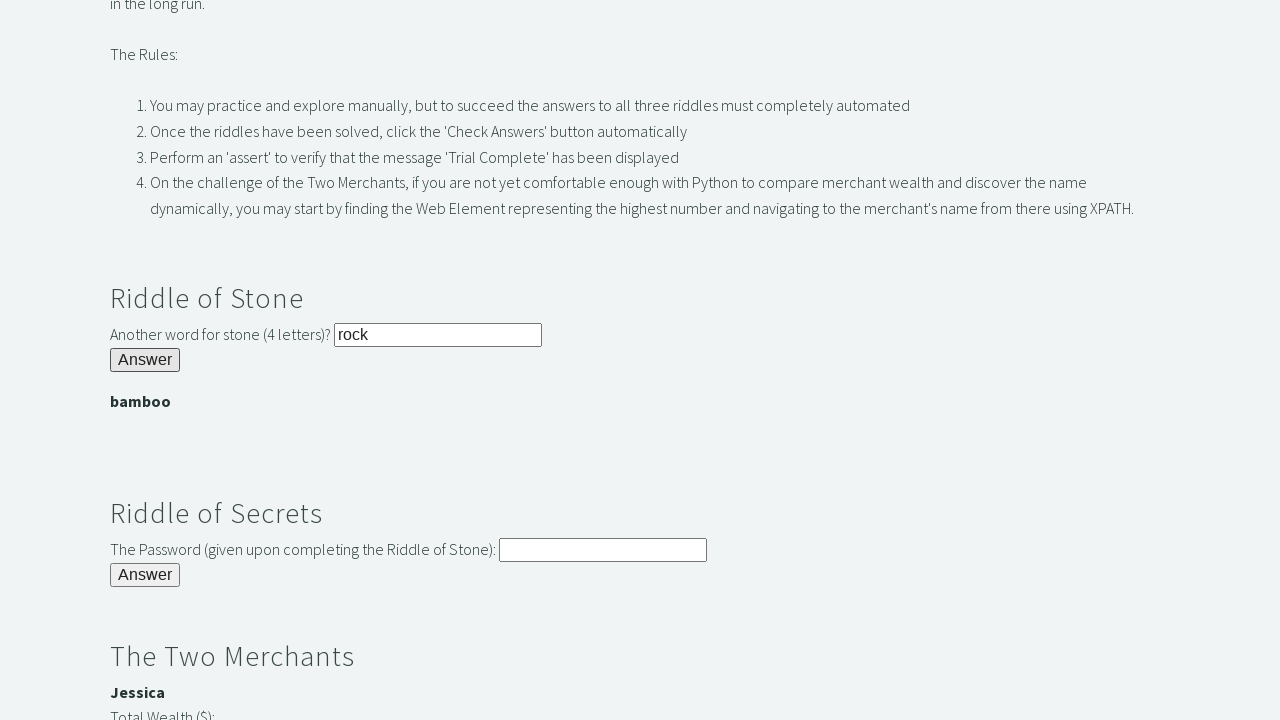

Retrieved password from riddle 1 completion banner
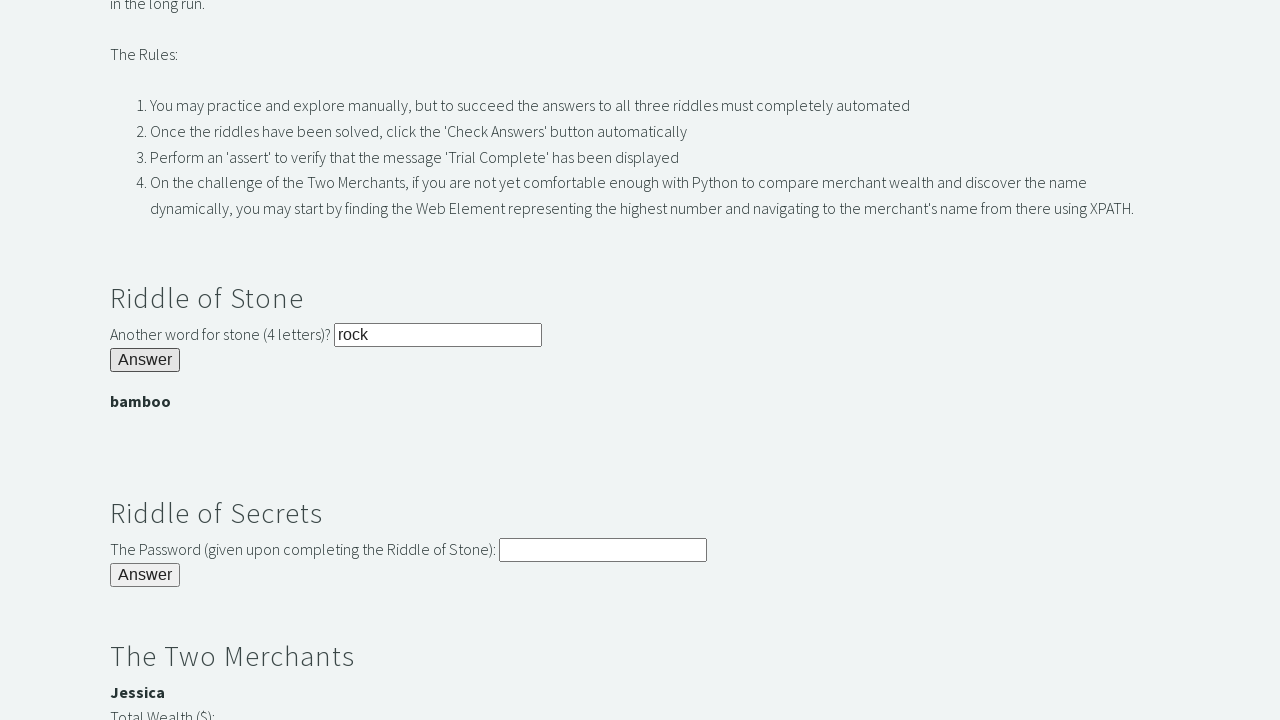

Filled riddle 2 input with revealed password on #r2Input
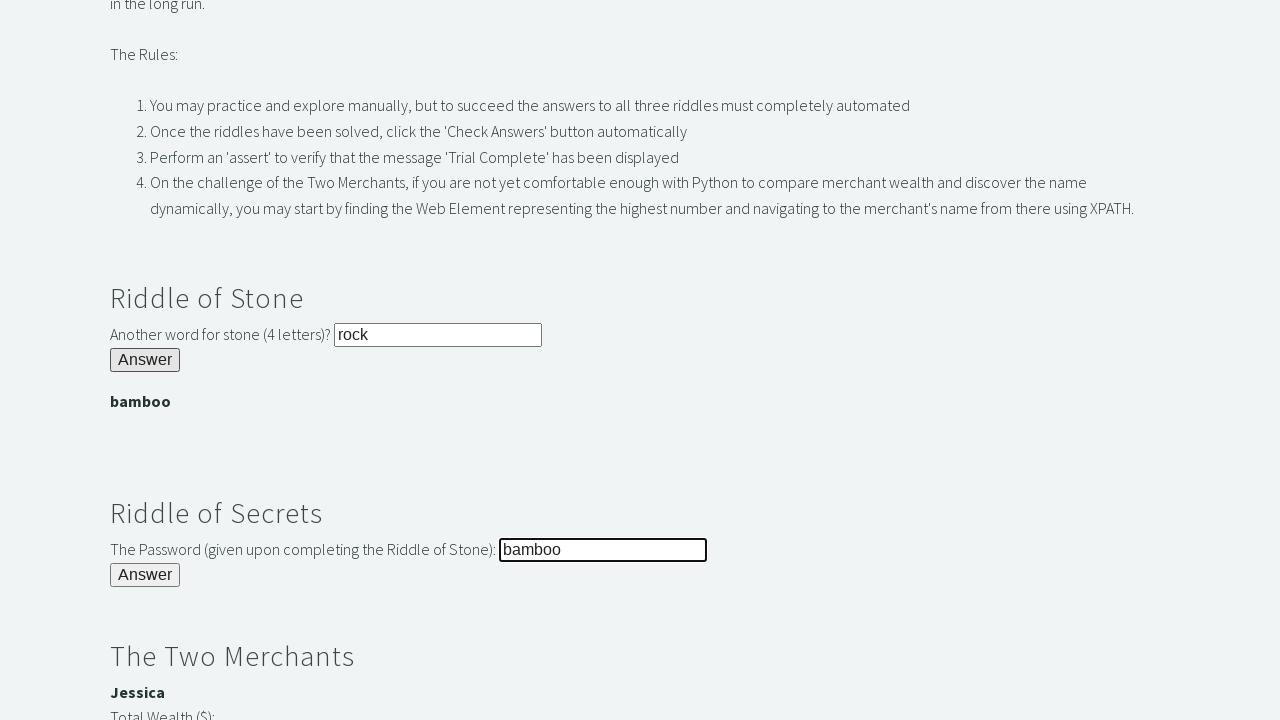

Clicked riddle 2 submit button at (145, 575) on #r2Butn
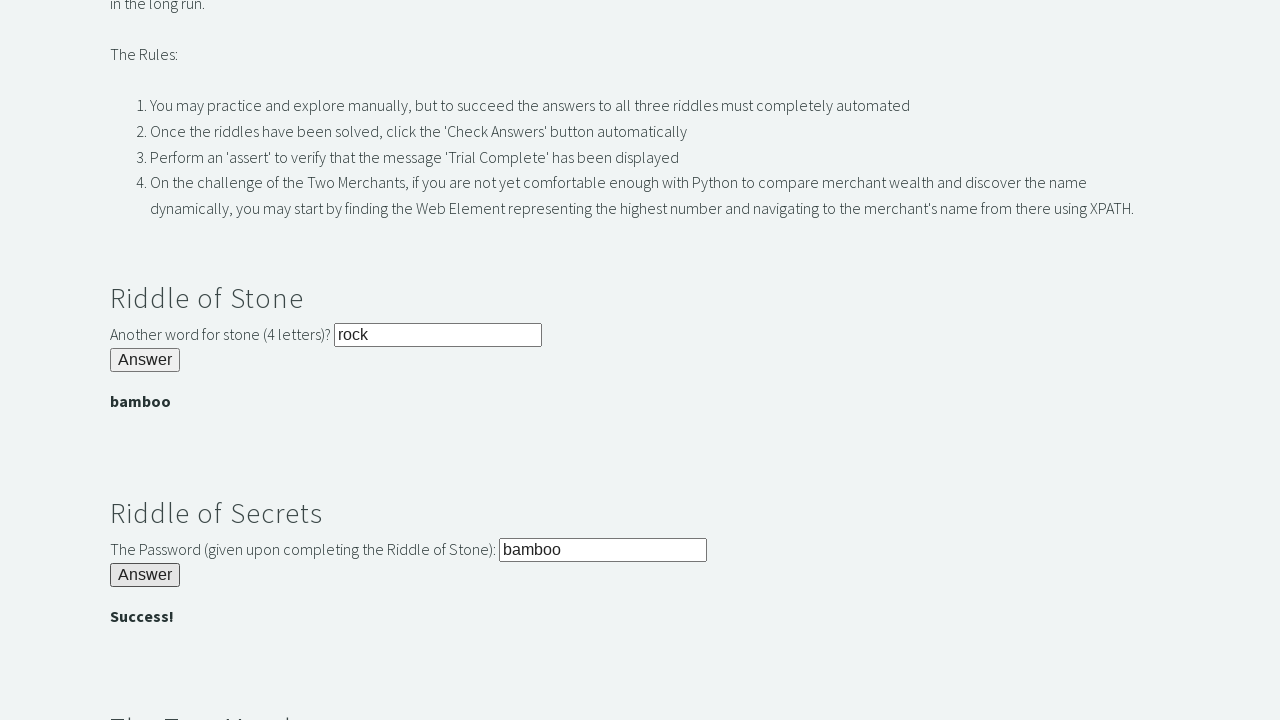

Located richest merchant name with 3000 wealth value
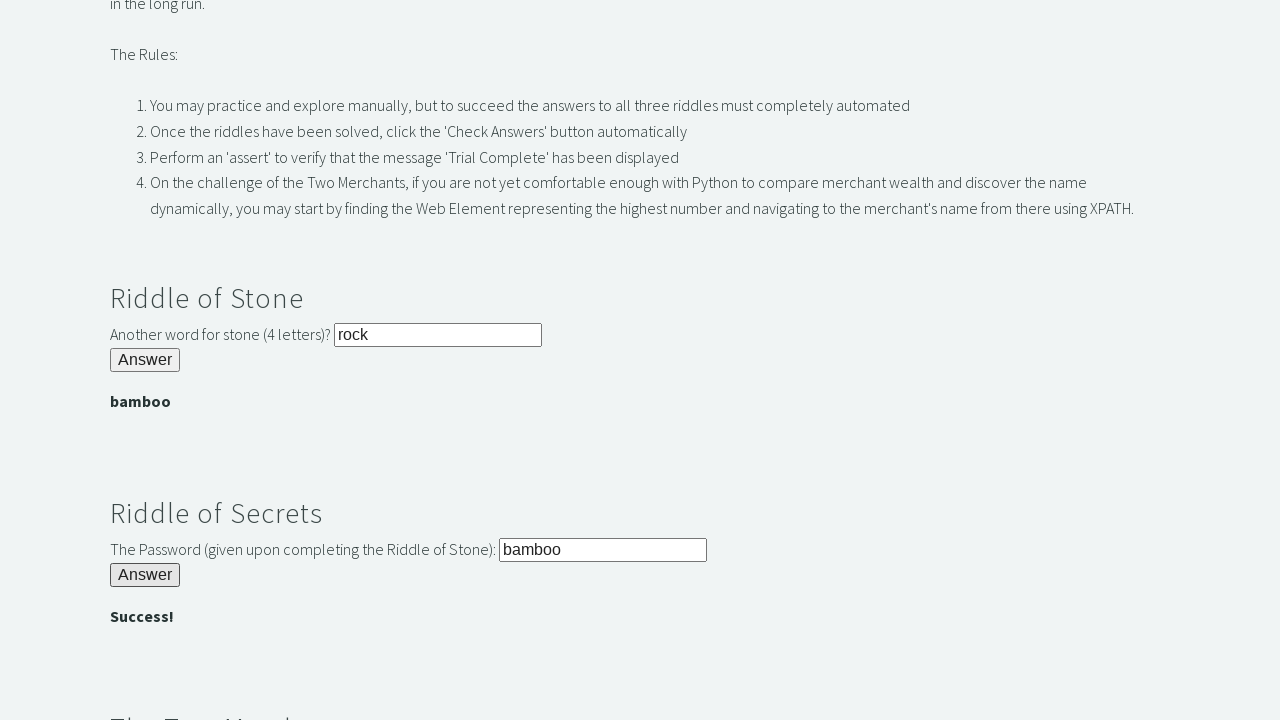

Filled riddle 3 input with richest merchant's name on #r3Input
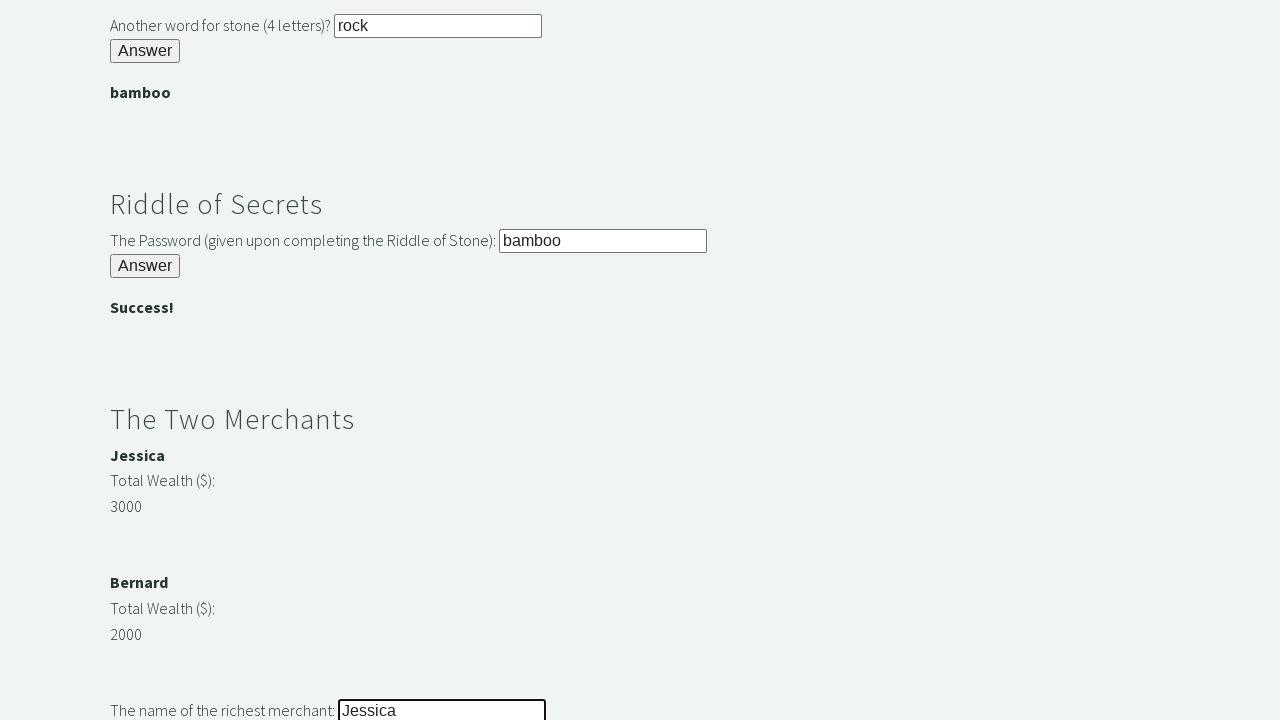

Clicked riddle 3 submit button at (145, 360) on #r3Butn
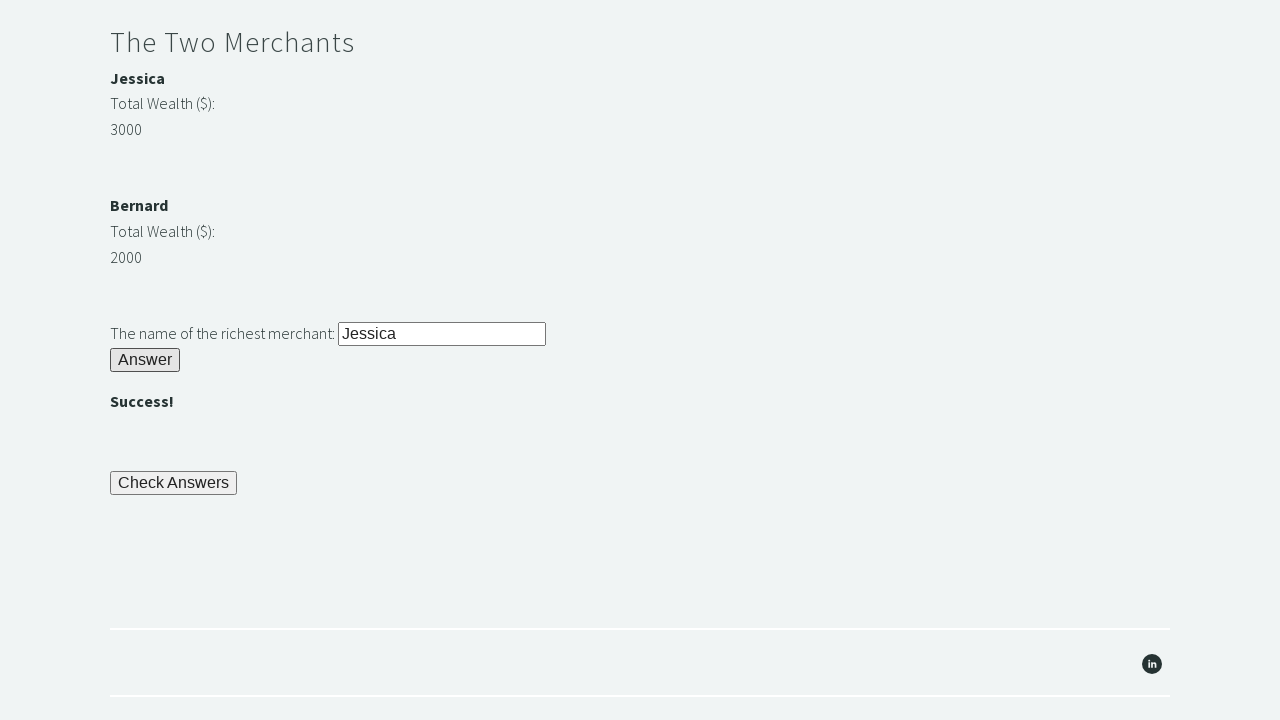

Clicked button to check all answers at (174, 483) on #checkButn
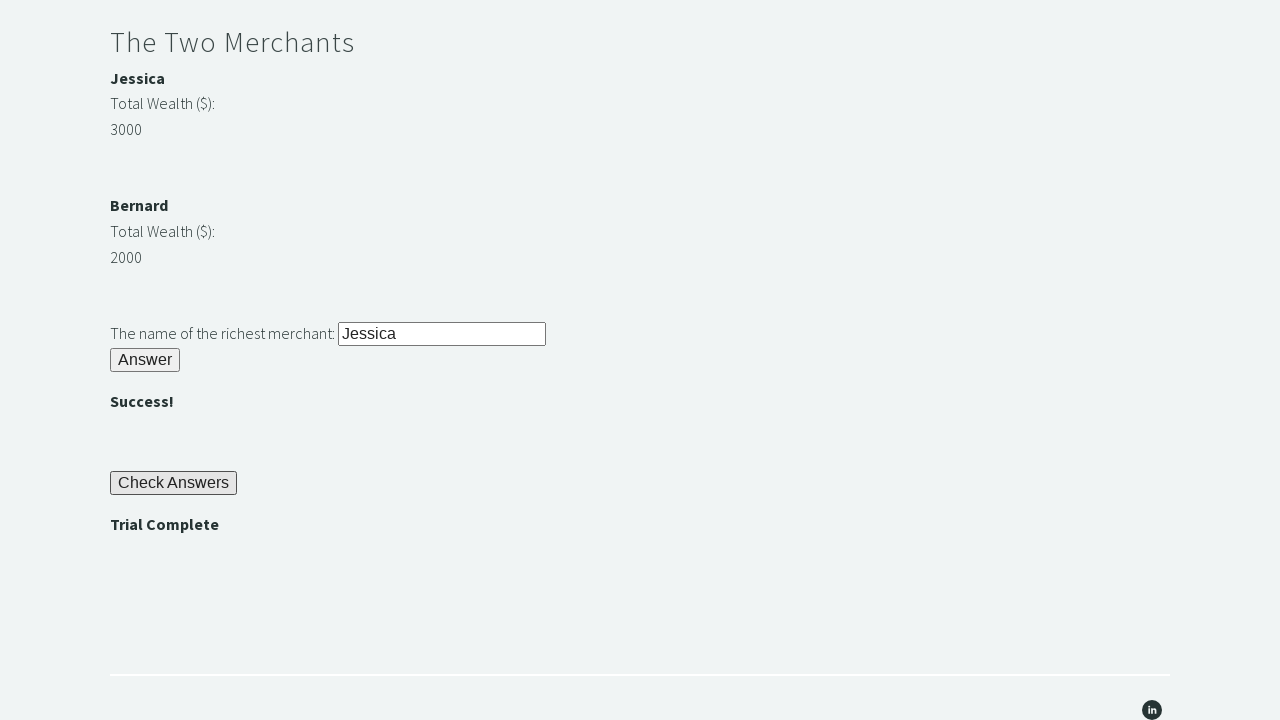

Trial of the Stones completion banner appeared
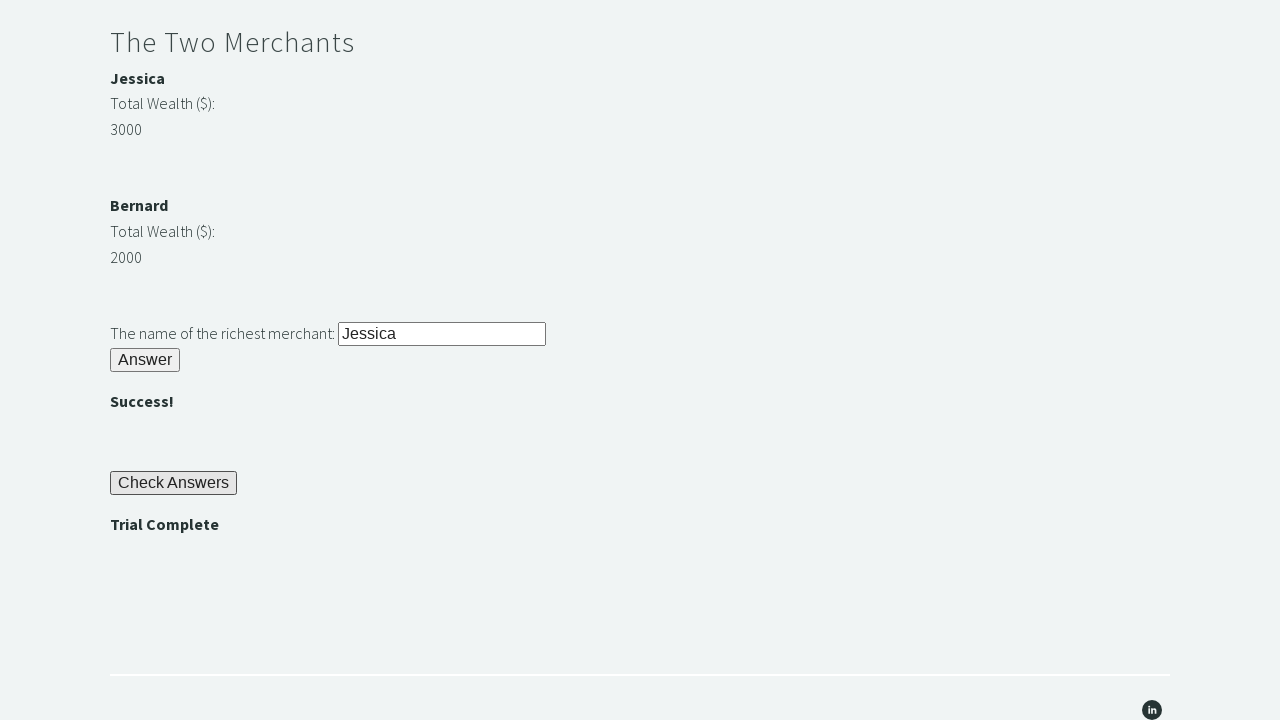

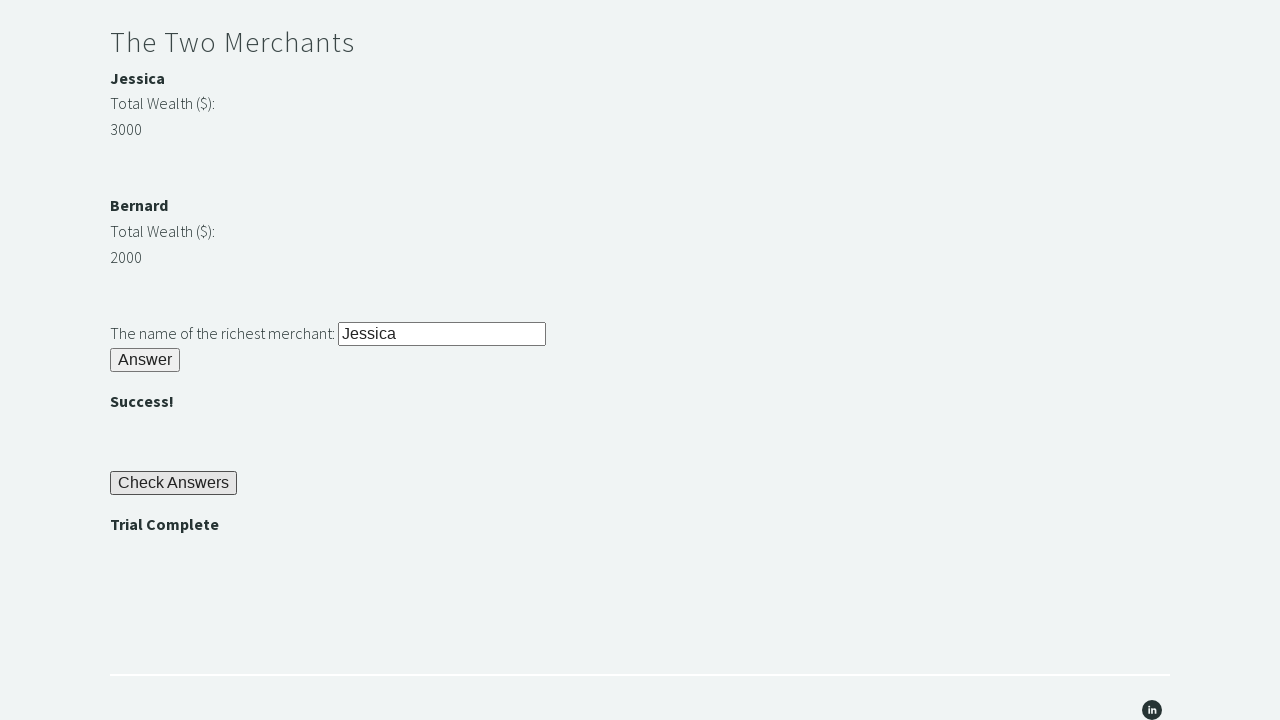